Tests checkbox interaction on a practice automation page by clicking a checkbox and verifying its selected state

Starting URL: https://rahulshettyacademy.com/AutomationPractice/

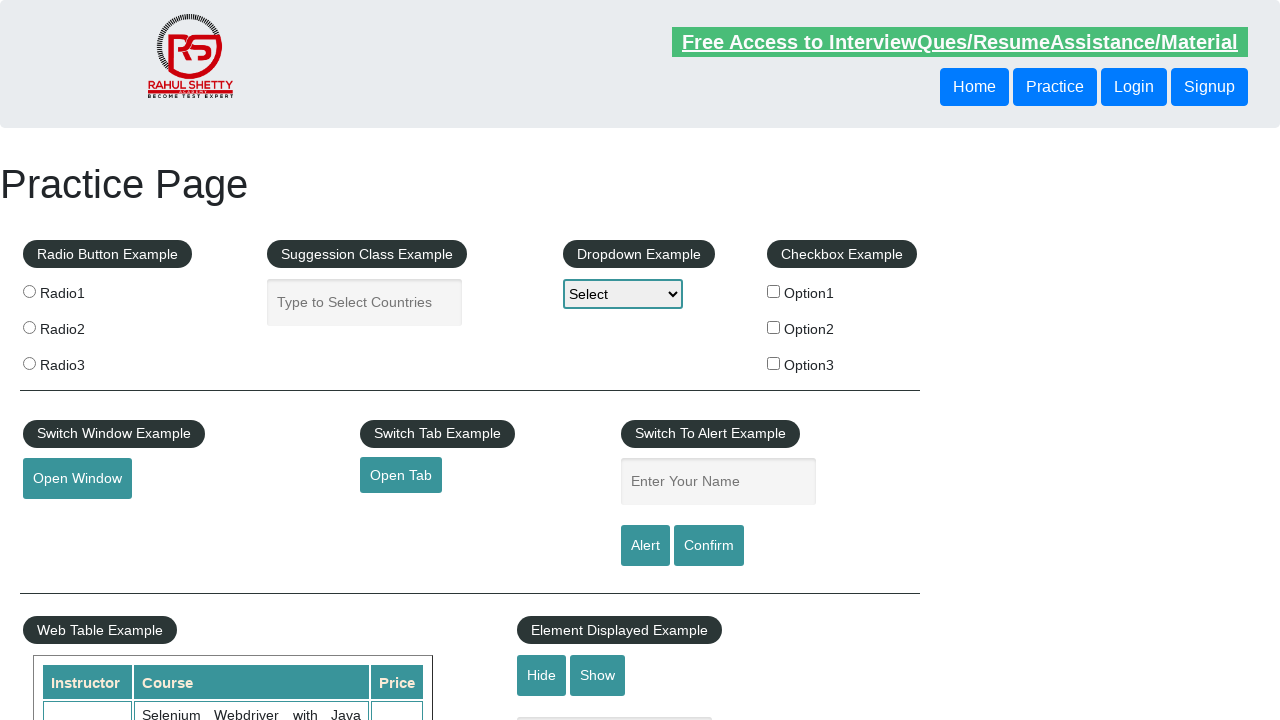

Navigated to the automation practice page
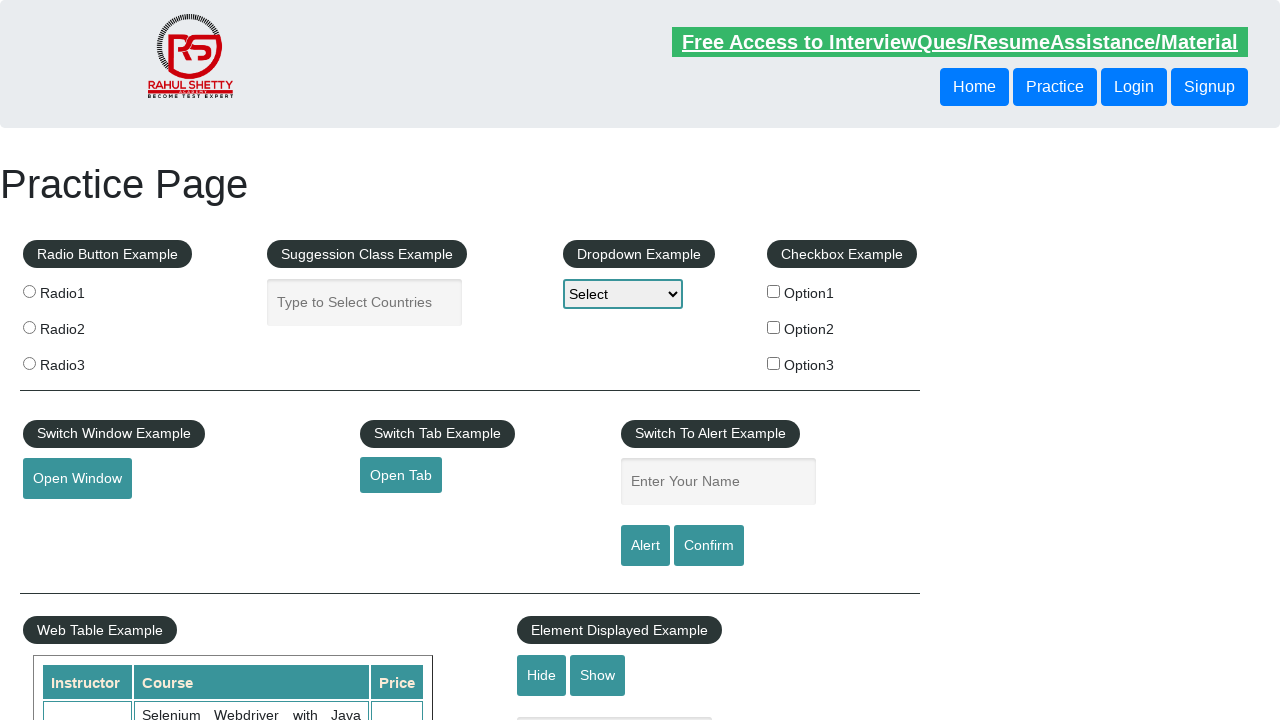

Clicked the first checkbox option at (774, 291) on #checkBoxOption1
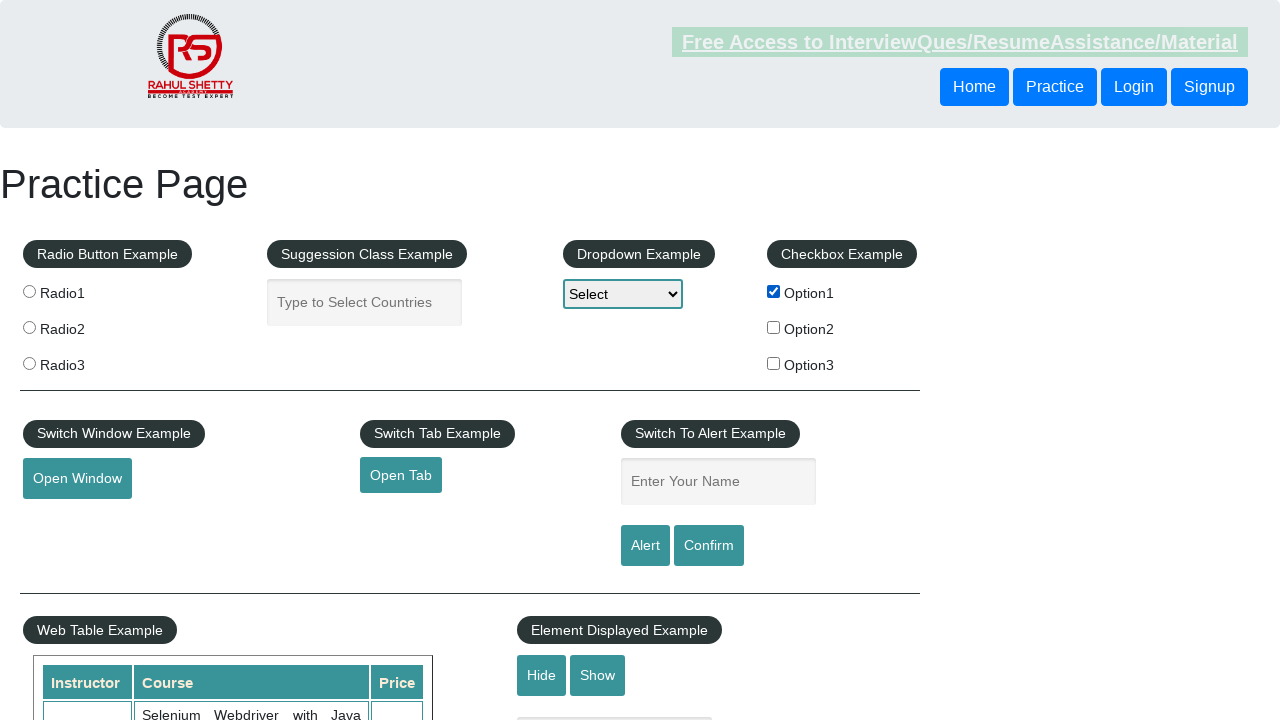

Verified that the first checkbox is selected
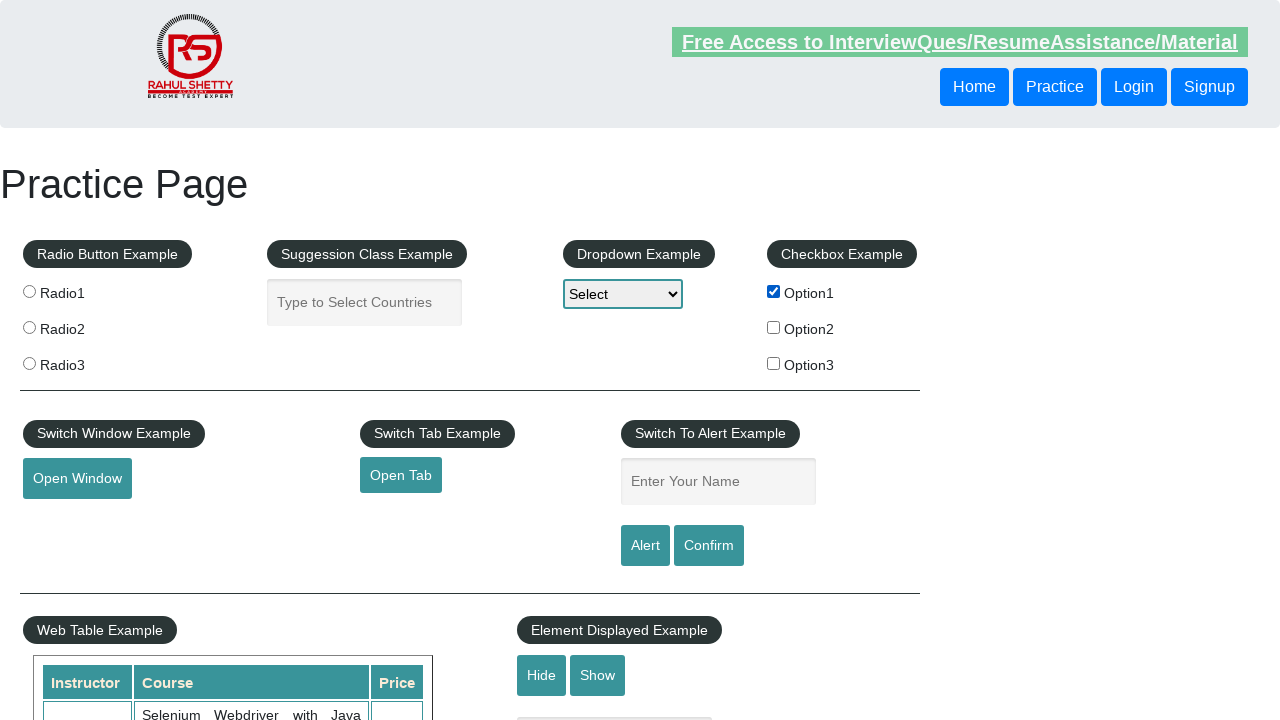

Confirmed checkbox elements are visible
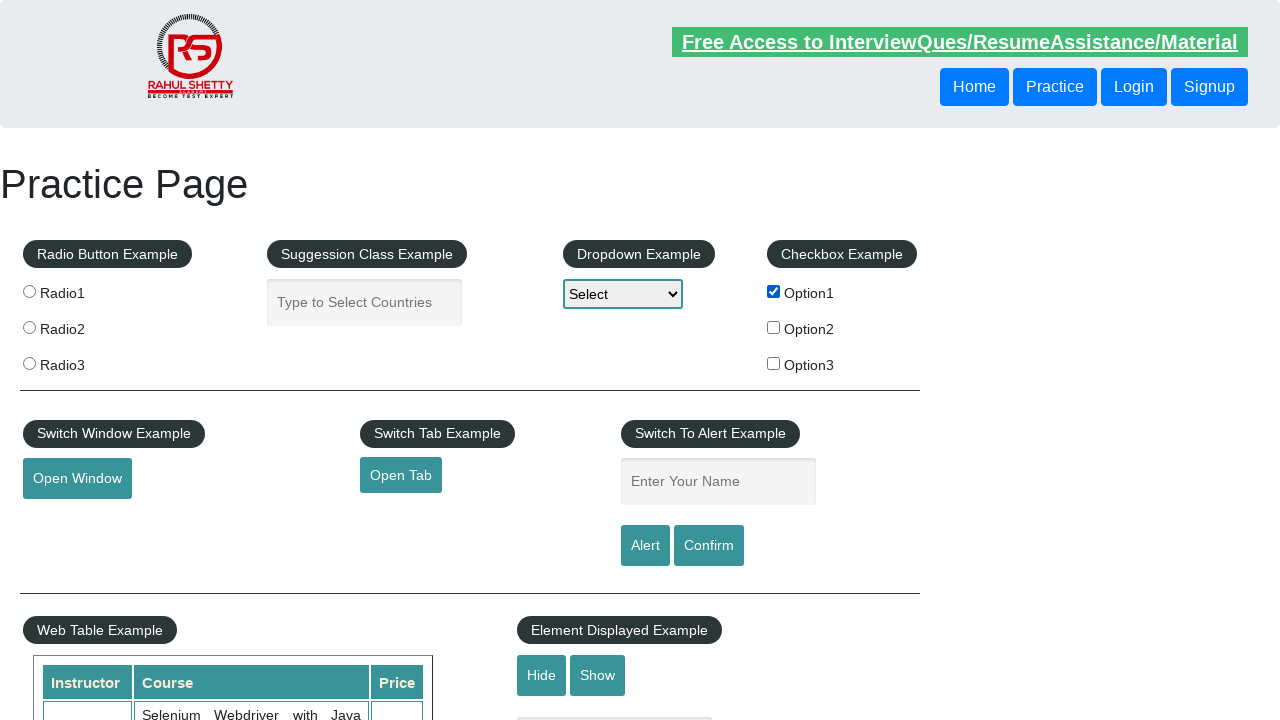

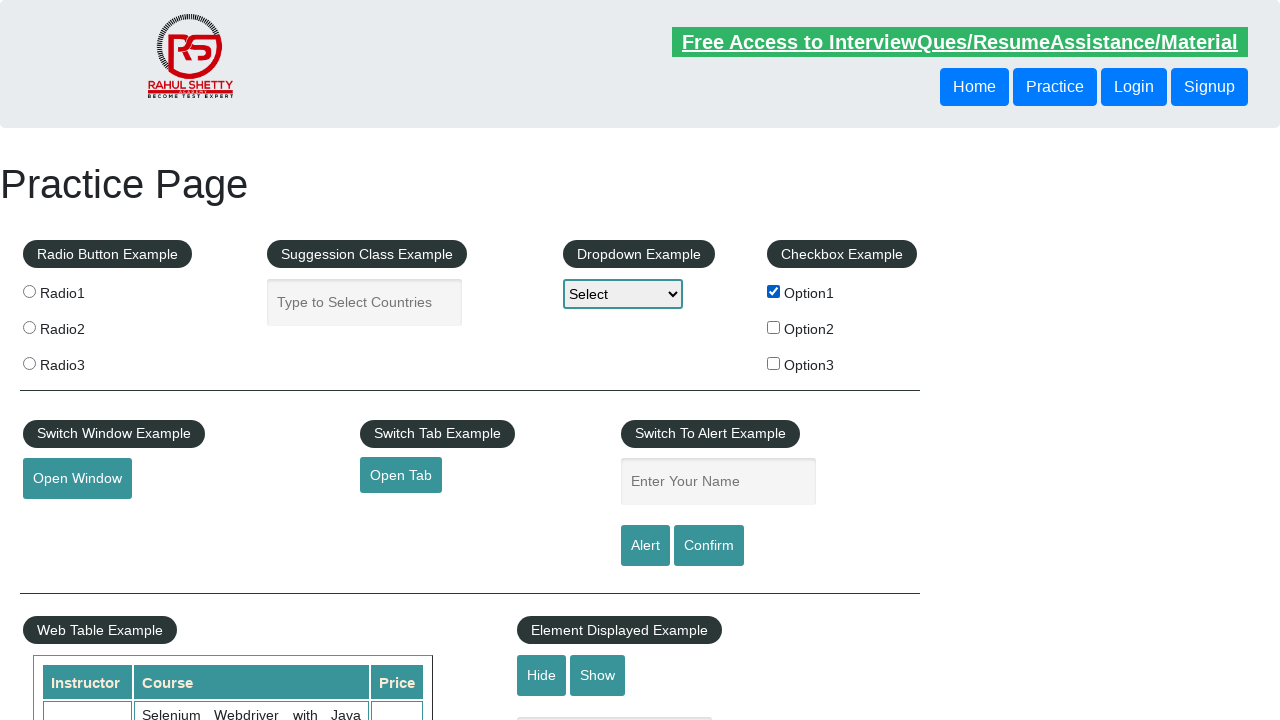